Navigates to HTML Elements page and tests various element properties like innerText, innerHTML, textContent, attributes, and interacts with a dropdown by selecting an option.

Starting URL: https://www.techglobal-training.com/frontend

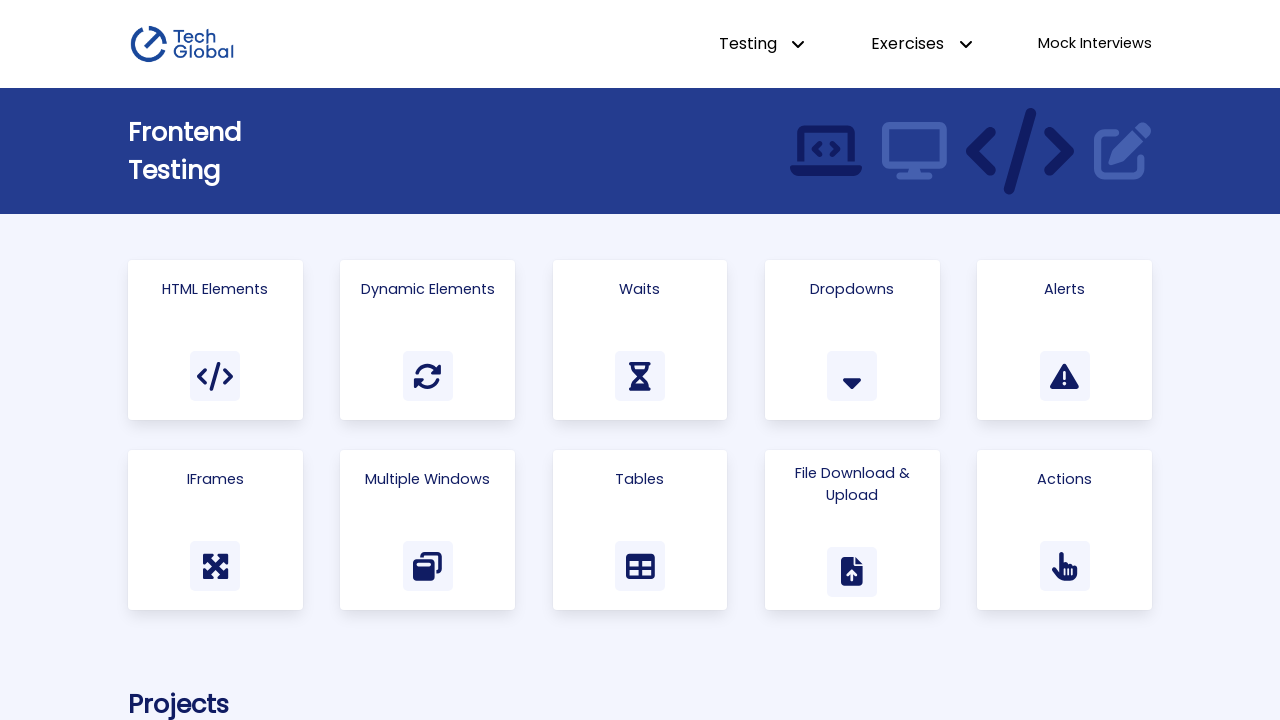

Clicked on 'HTML Elements' link at (215, 289) on text=HTML Elements
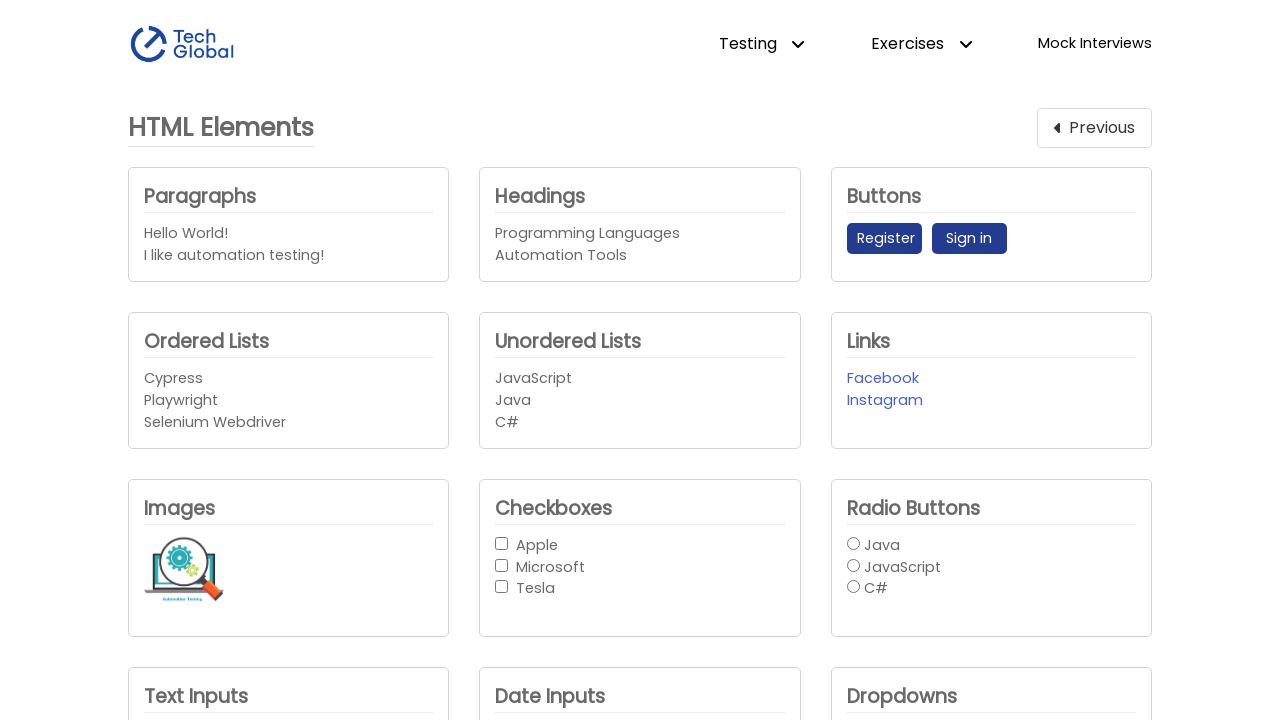

Headings element with data-identifier 'Headings' is now visible
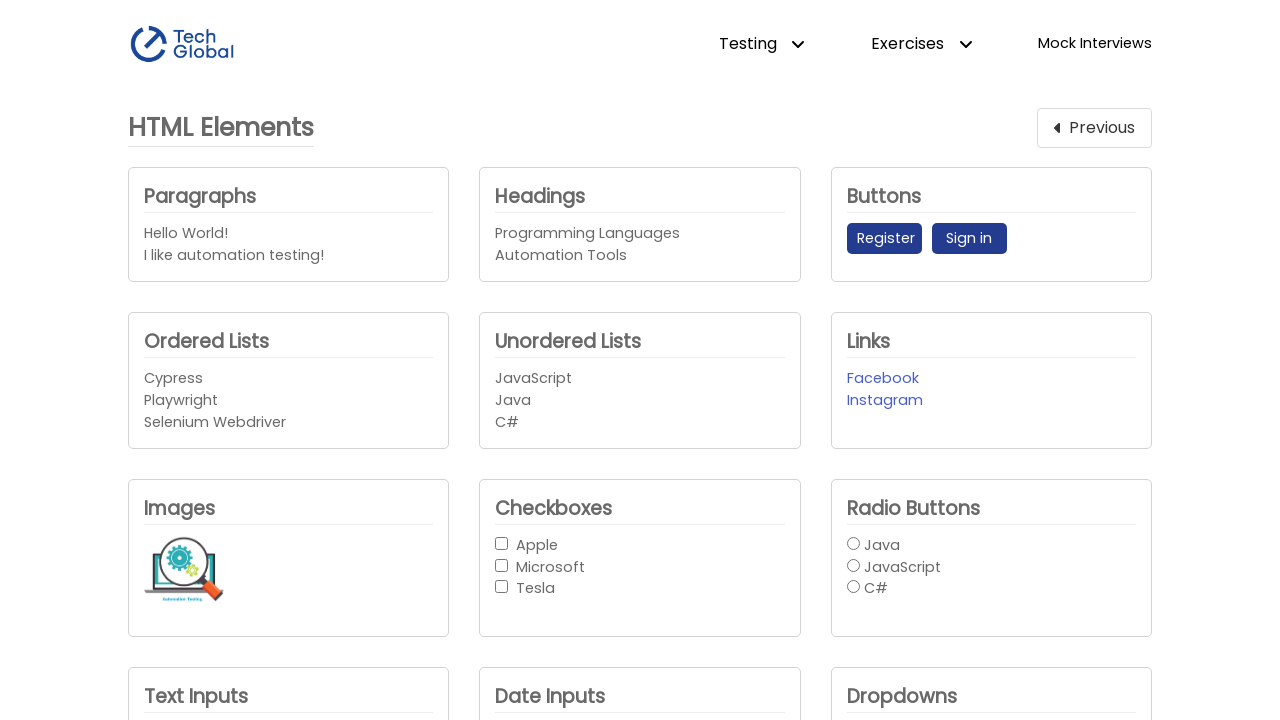

Got reference to headings element
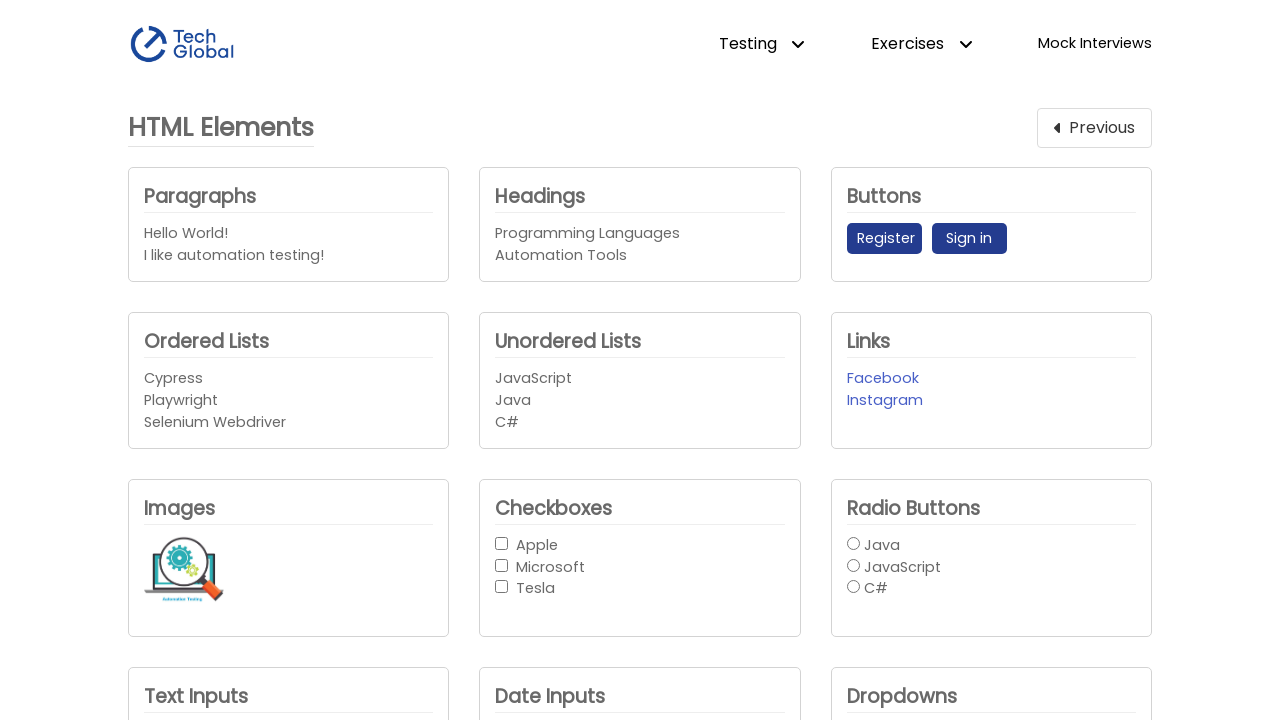

Retrieved all inner texts from headings element
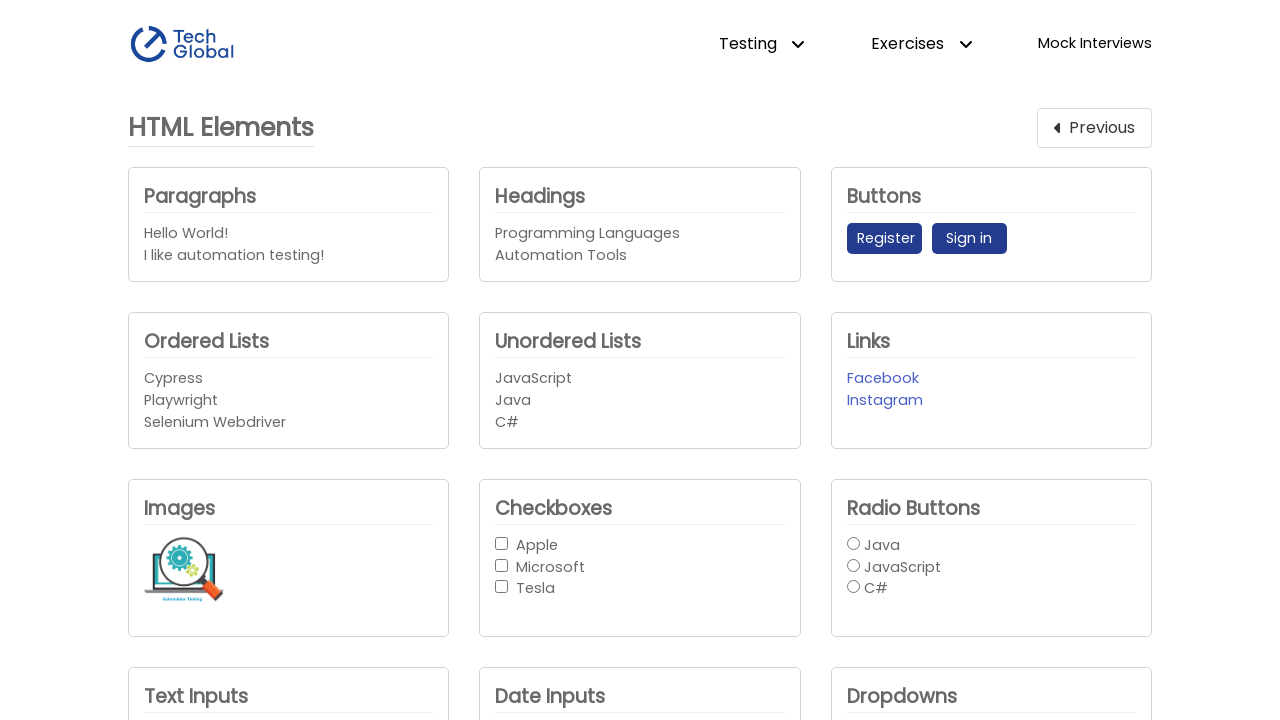

Retrieved inner text from headings element
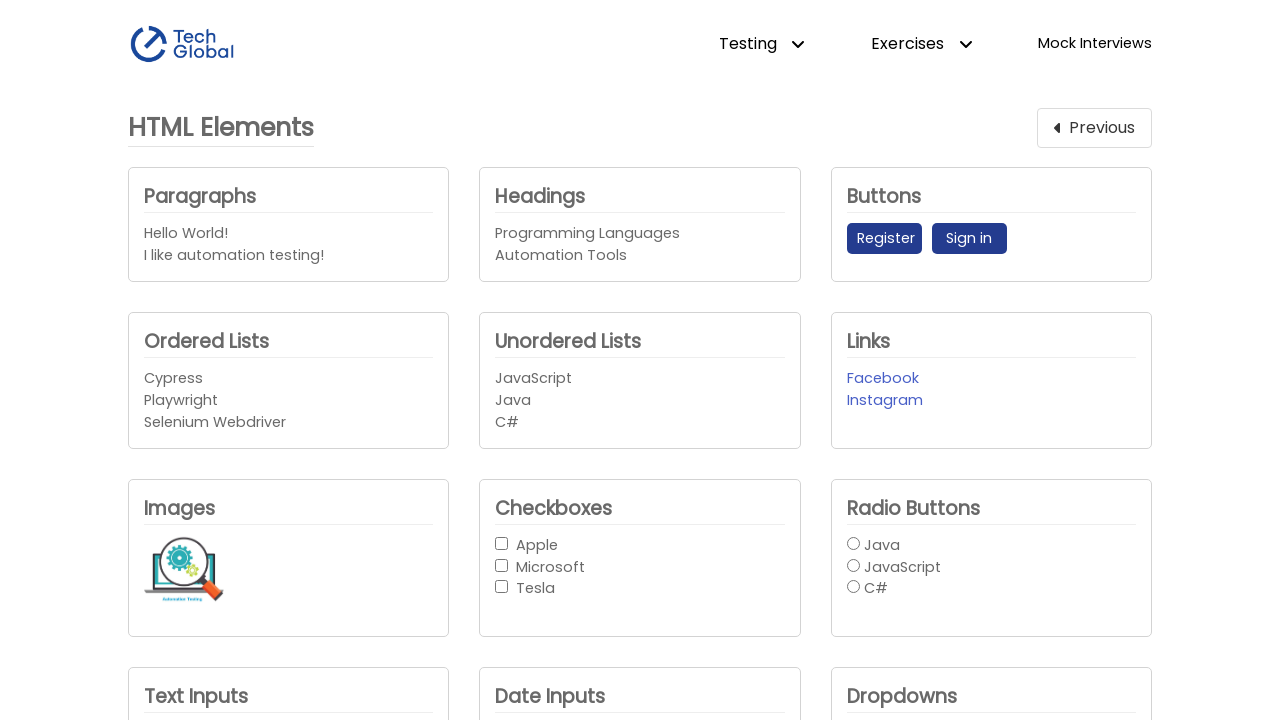

Retrieved inner HTML from headings element
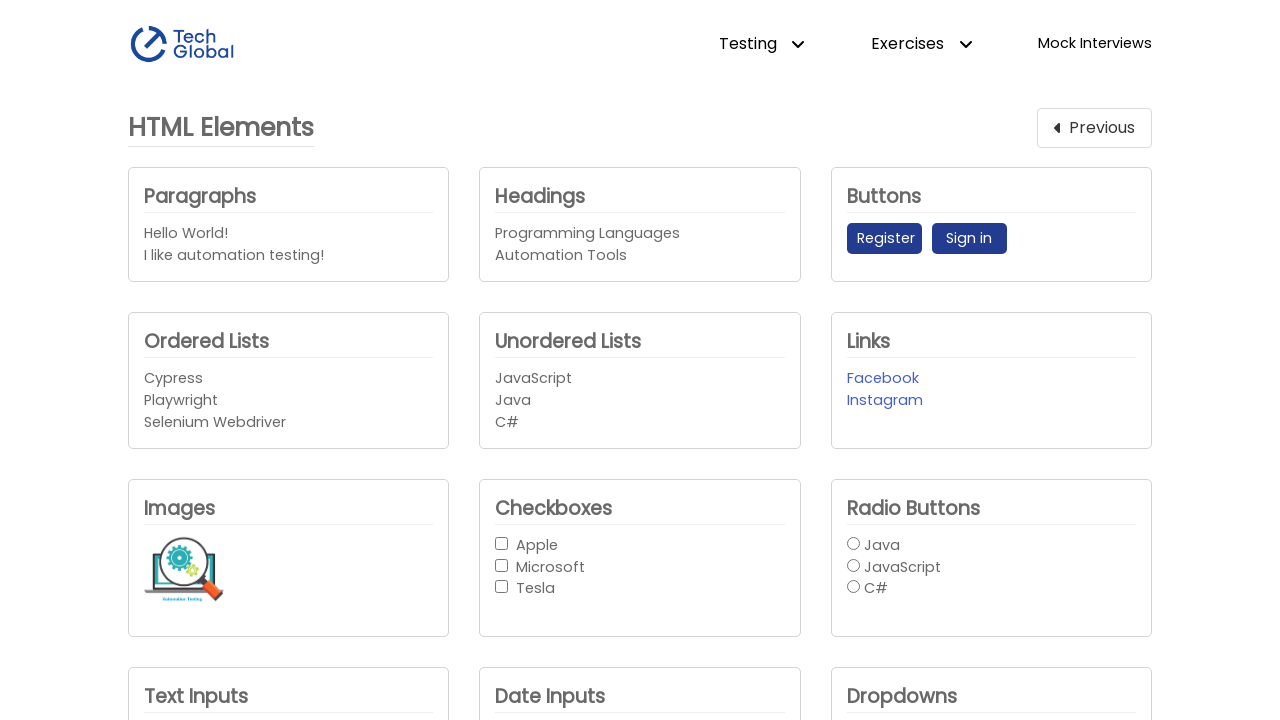

Retrieved text content from headings element
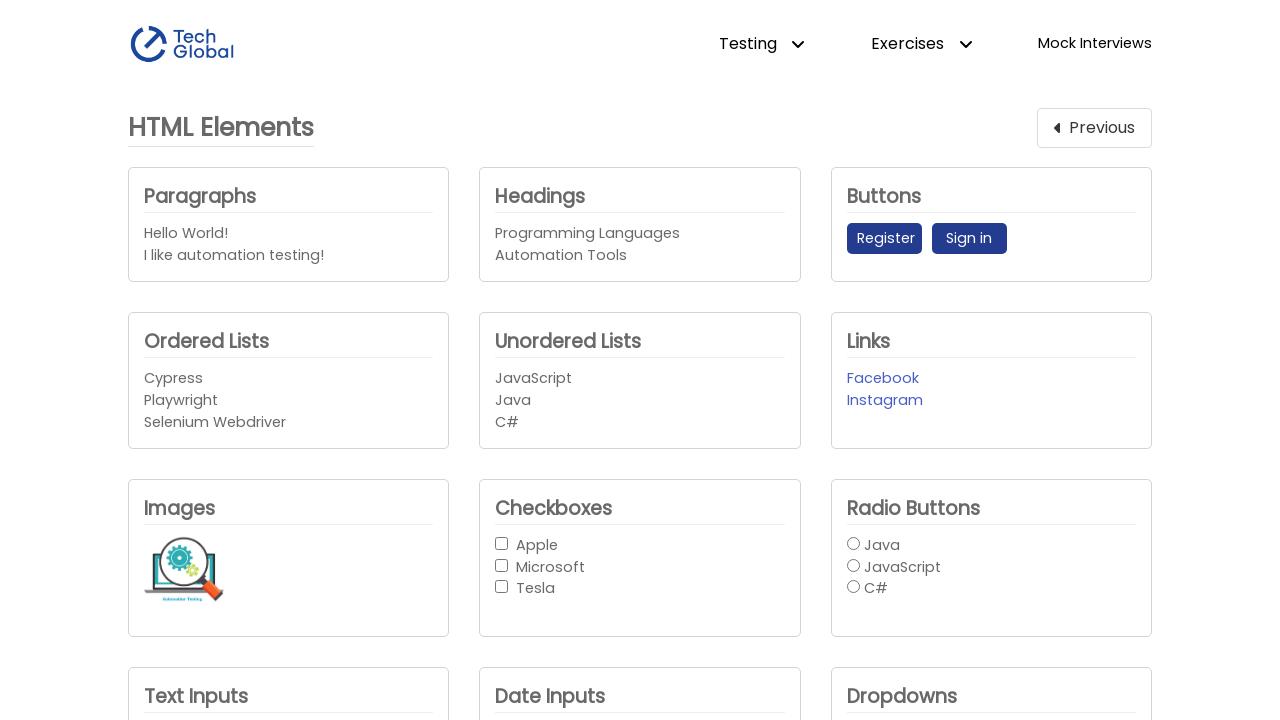

Counted 2 h4 elements inside headings element
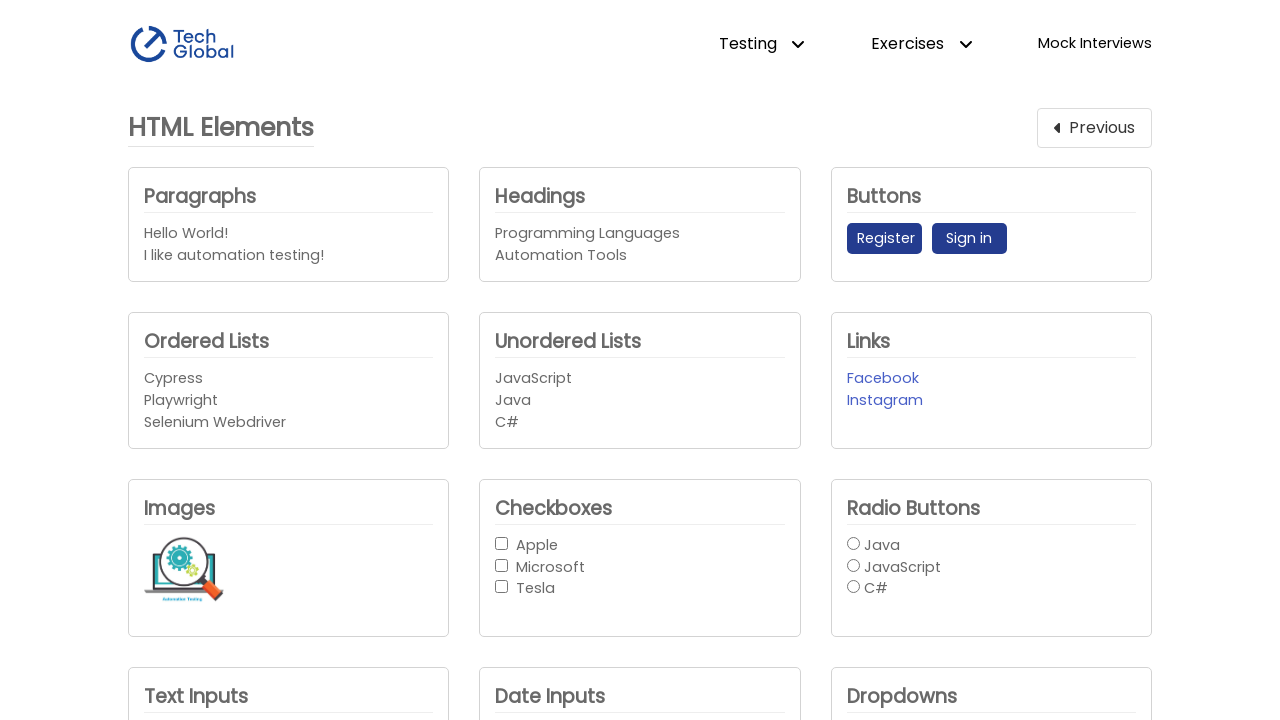

Retrieved 'data-identifier' attribute value: Headings
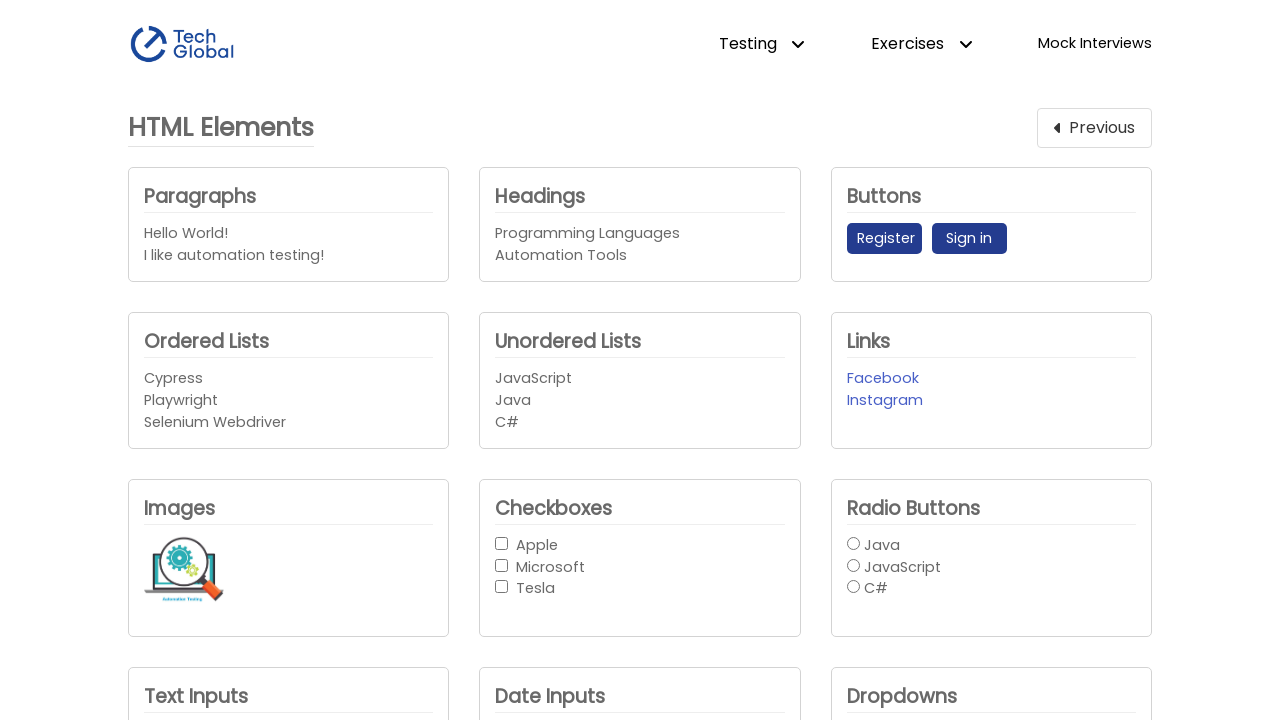

Selected option at index 1 from company dropdown on #company_dropdown1
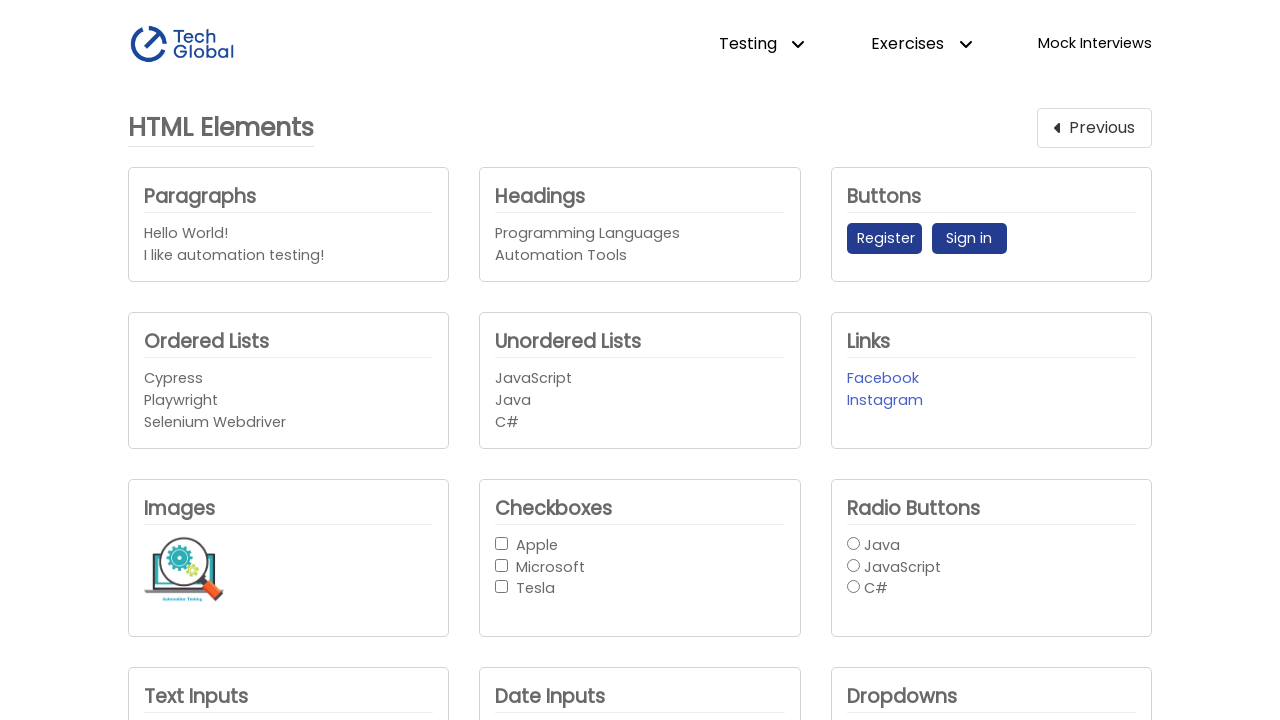

Retrieved dropdown input value: Apple
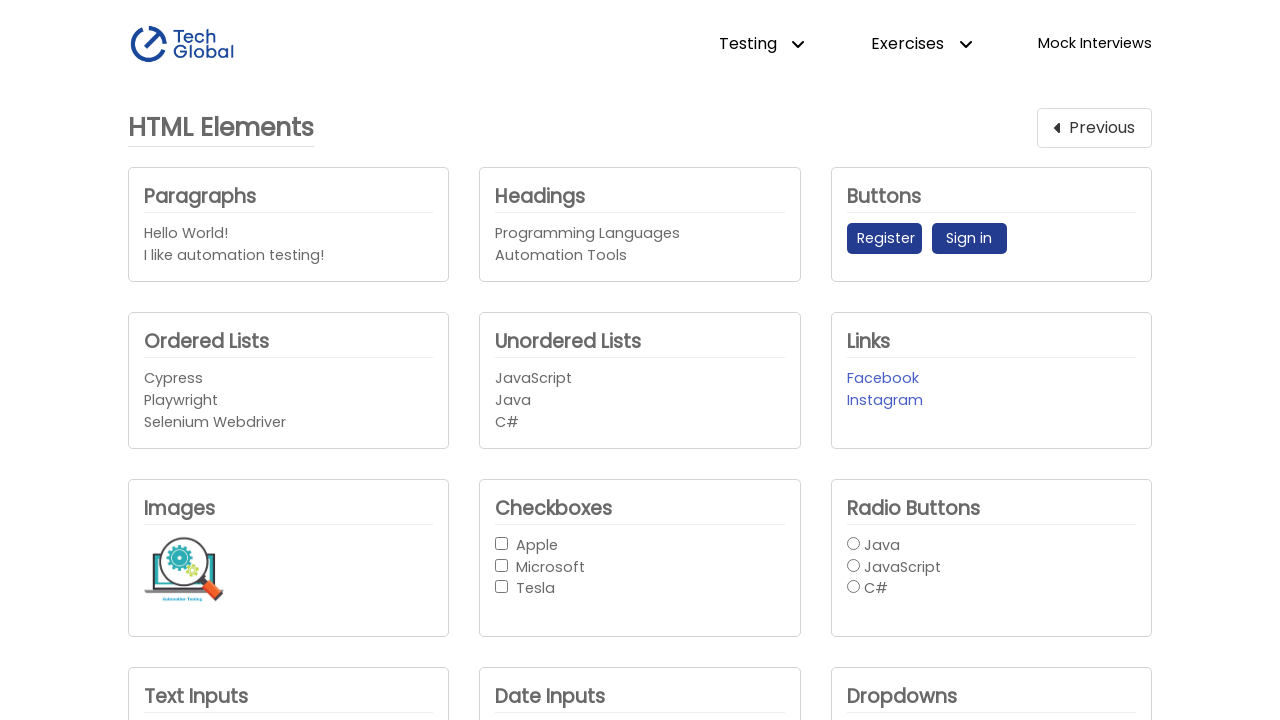

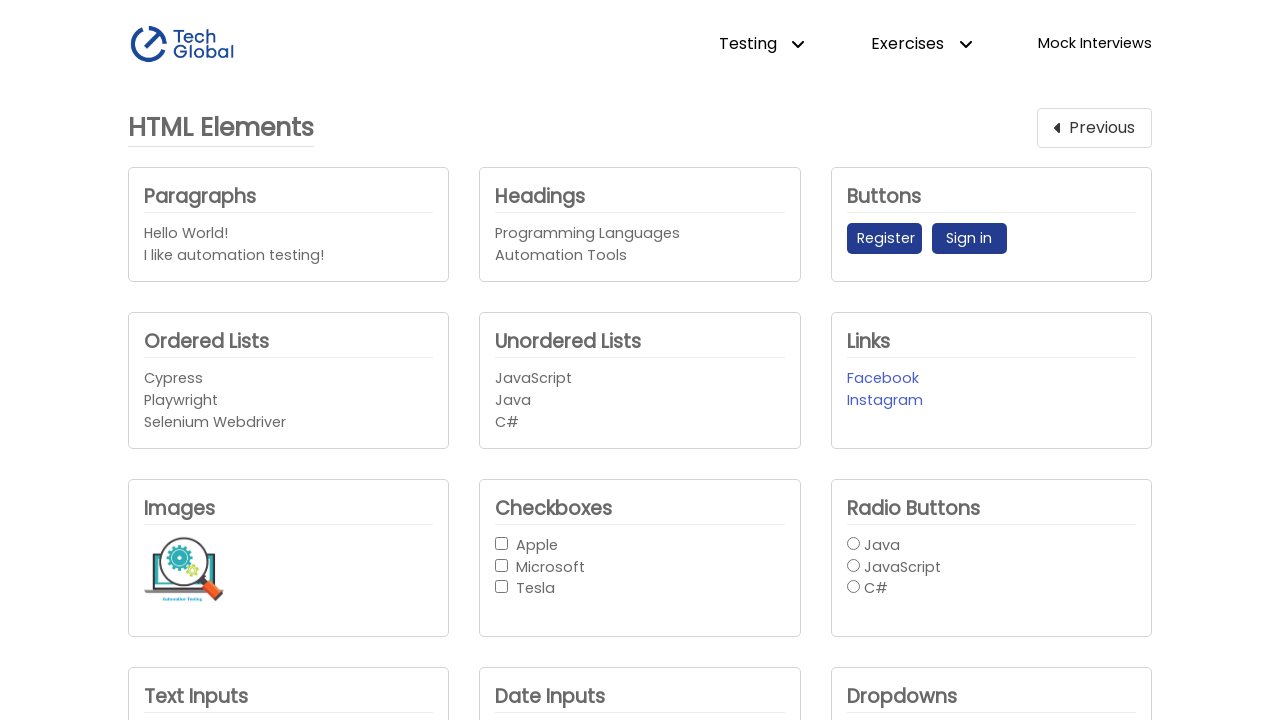